Navigates to a book catalog website, clicks on the first book product to view its details, and verifies the product page loads with title and price information visible.

Starting URL: https://books.toscrape.com/

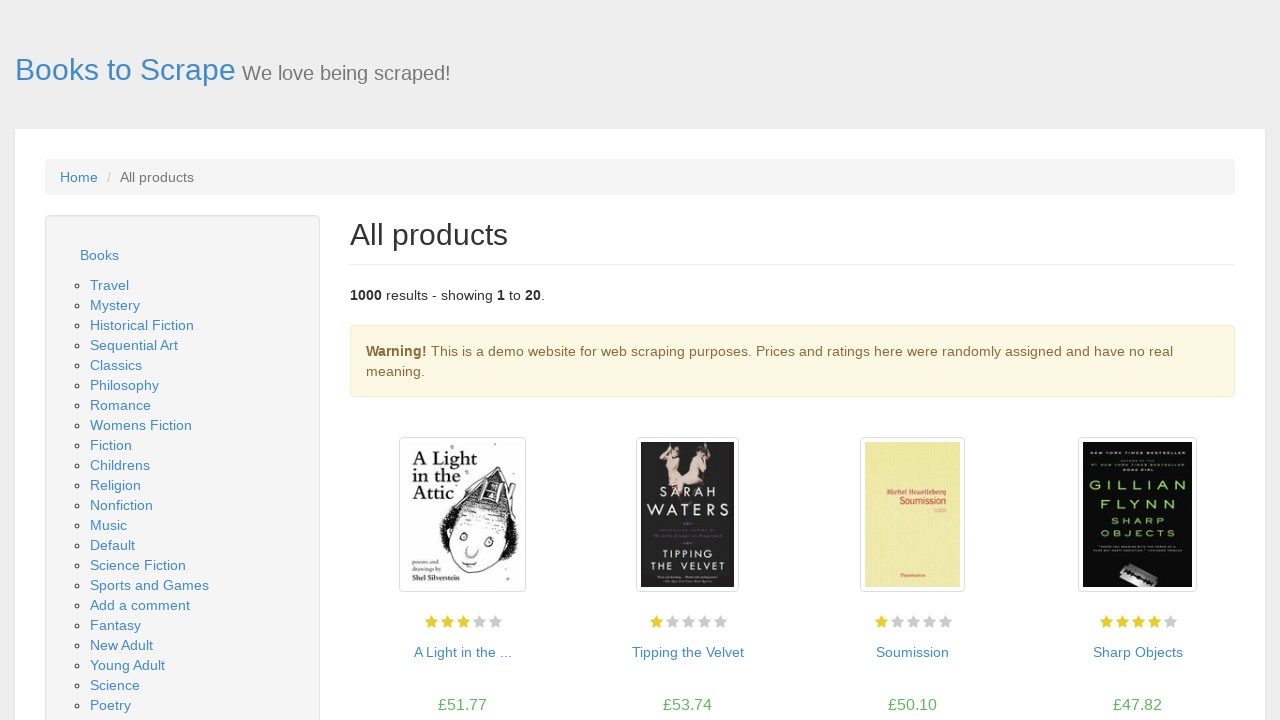

Waited for book product links to load on catalog page
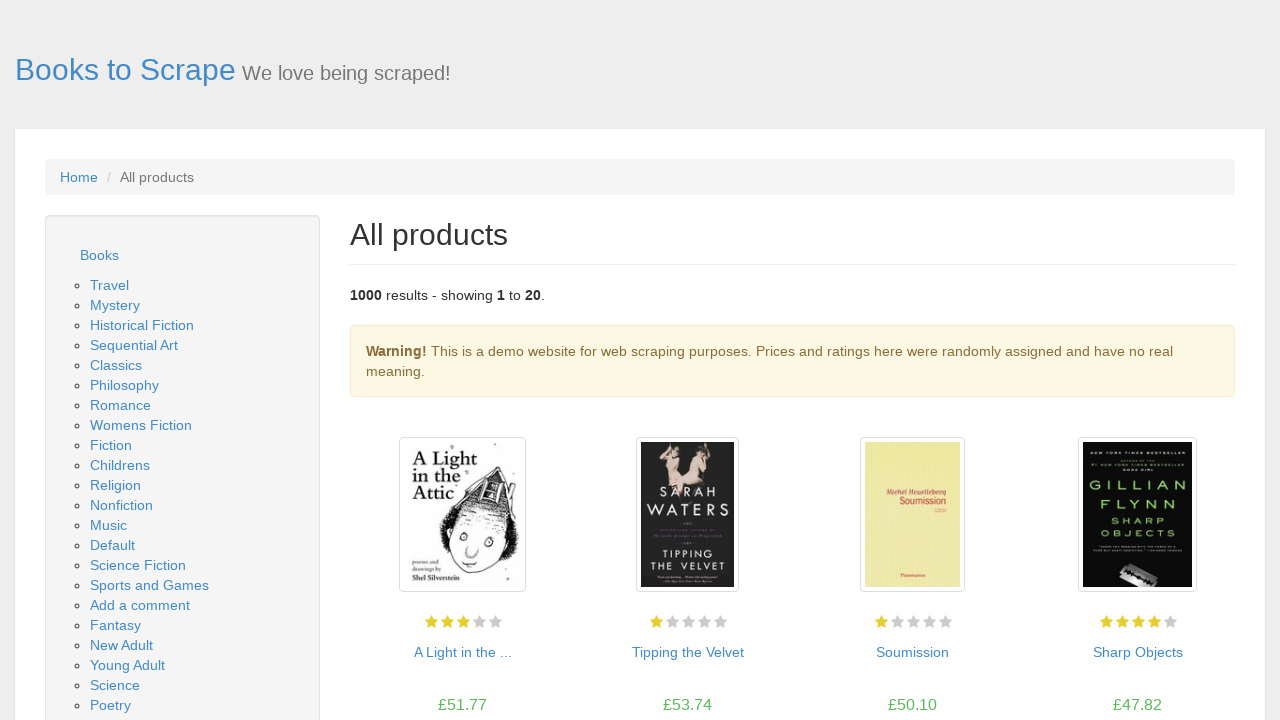

Clicked on the first book product at (462, 652) on h3 a
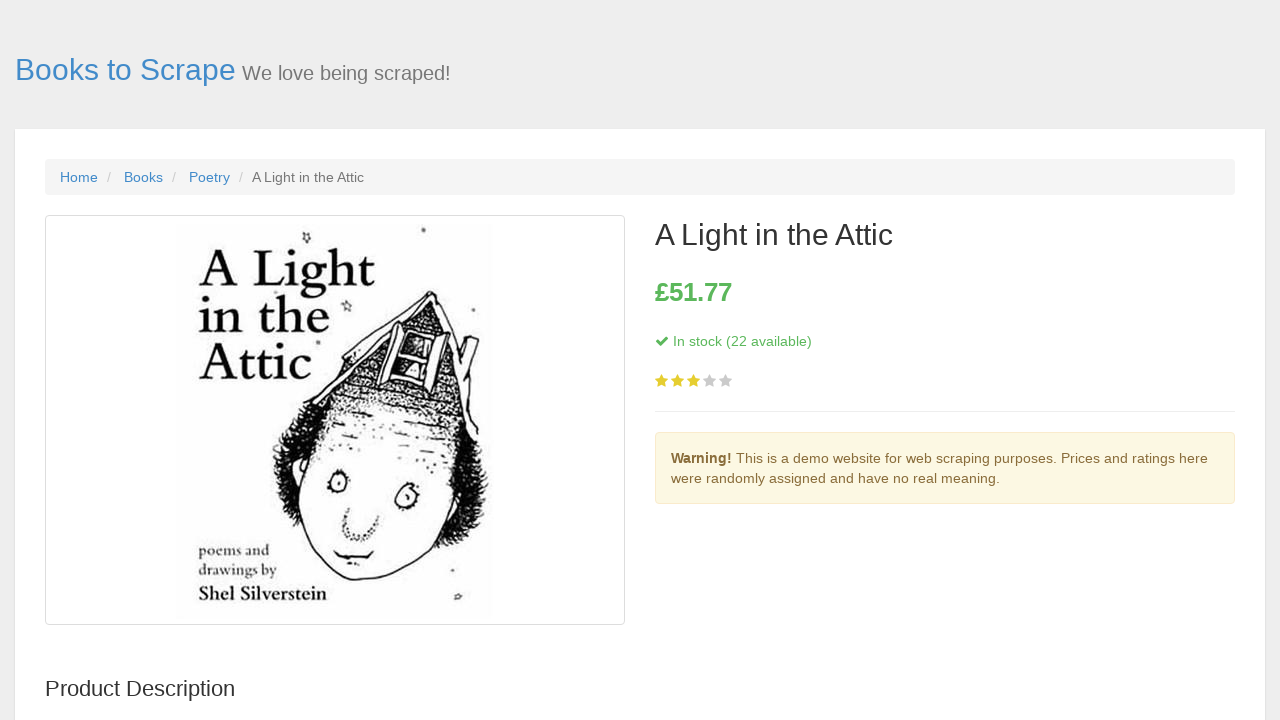

Waited for product detail page to load with title
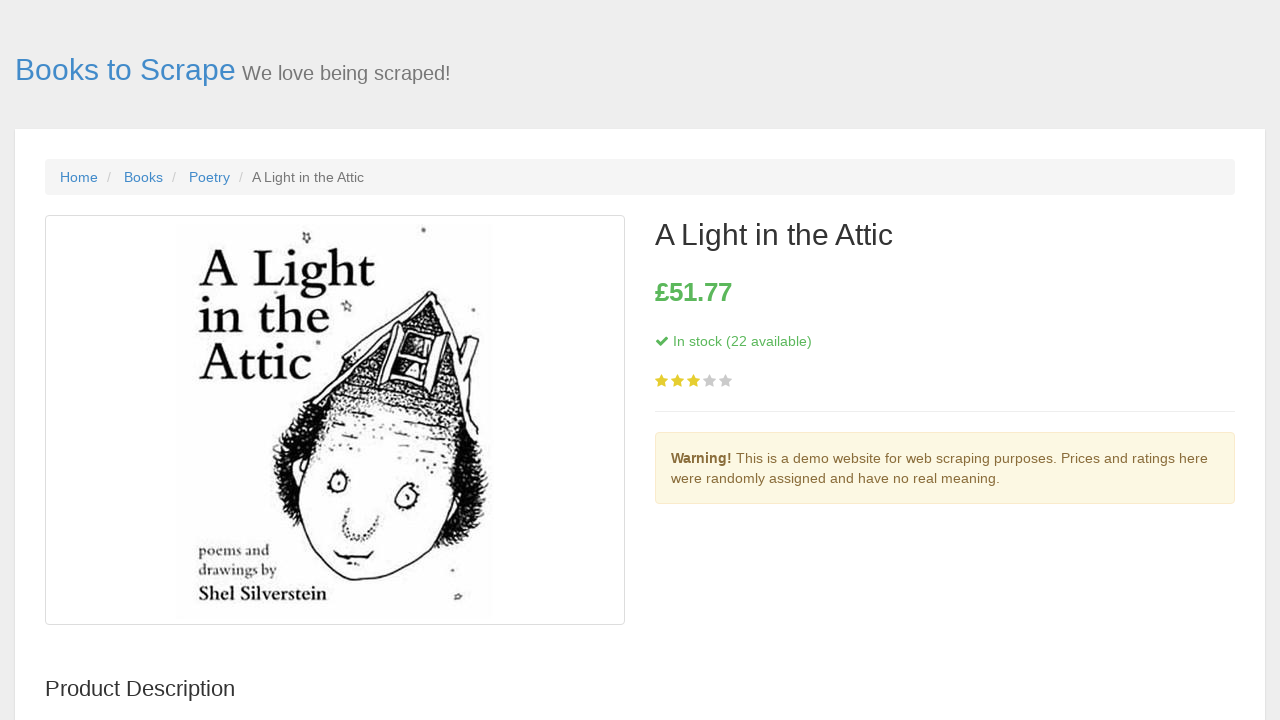

Verified product title is visible on product page
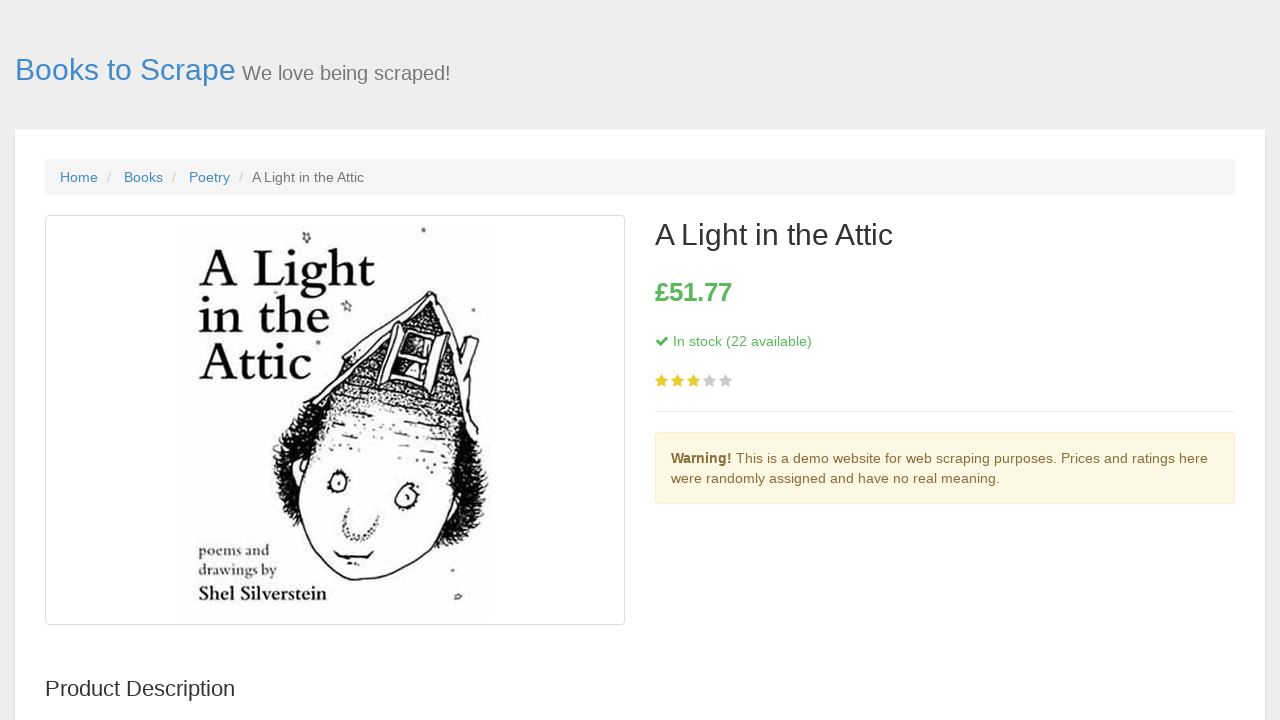

Verified product price is visible on product page
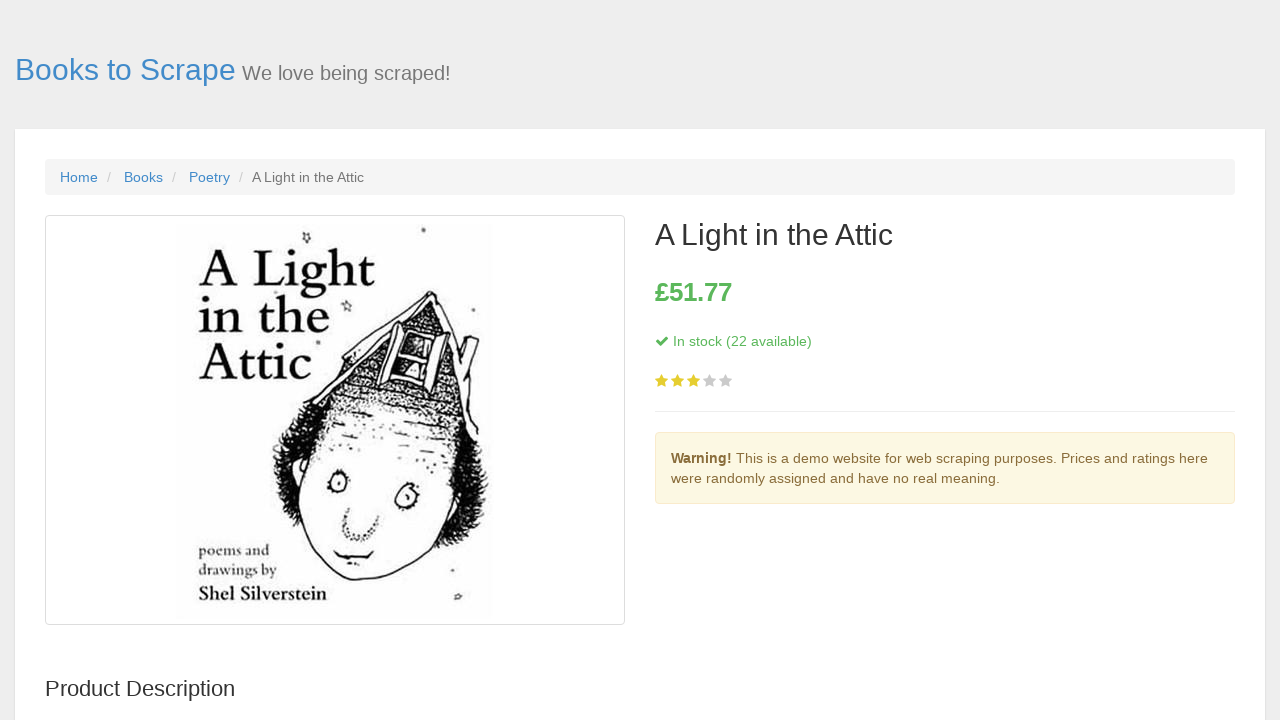

Scrolled page to bottom to view additional content
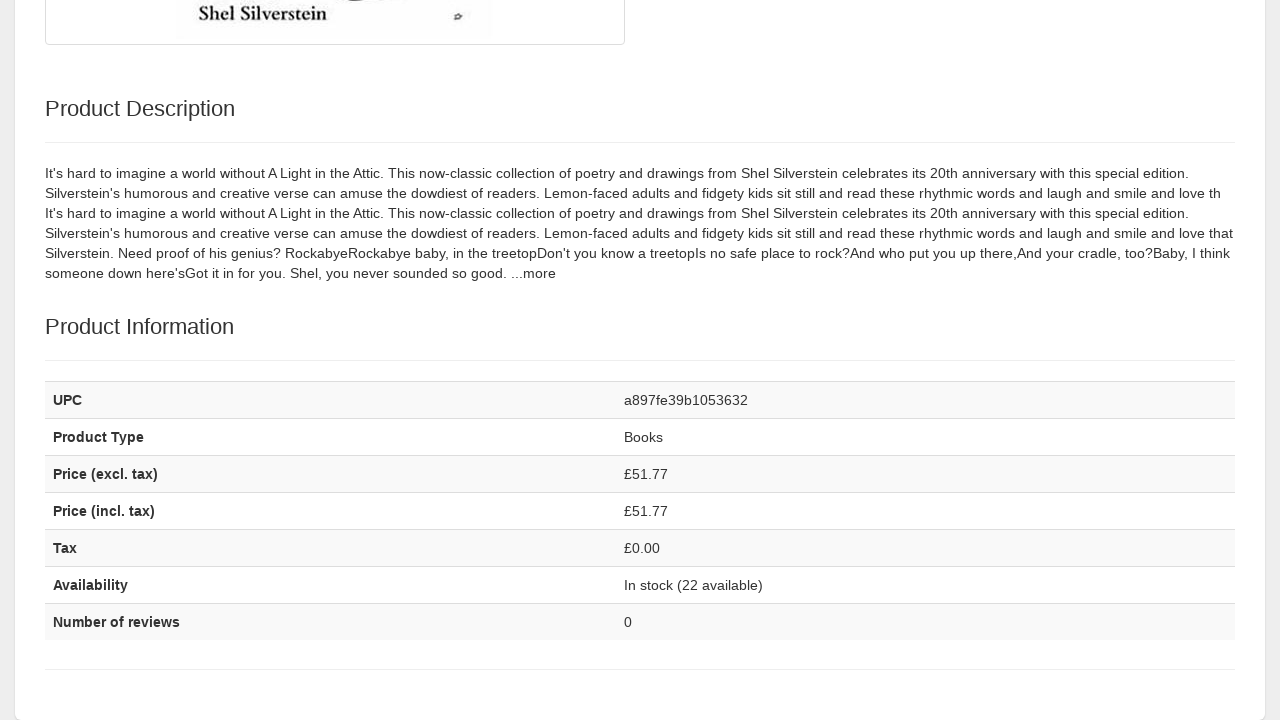

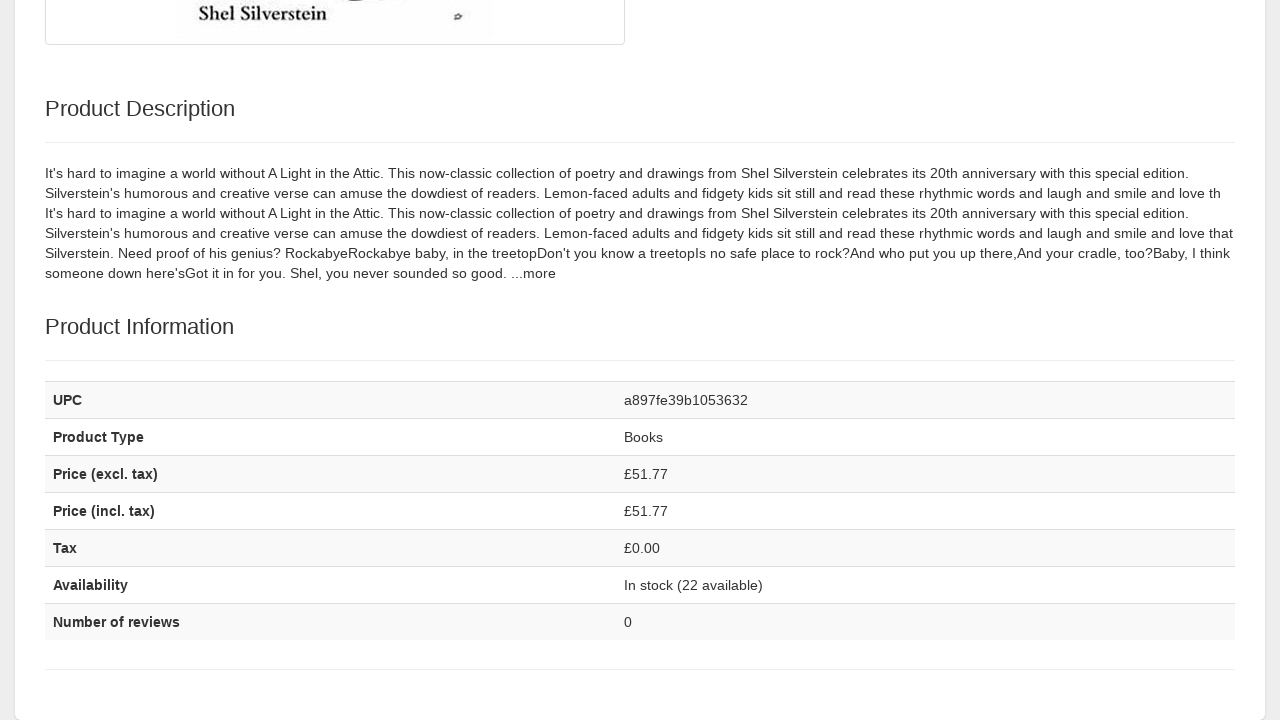